Tests opting out of A/B tests by adding a cookie after visiting the page, refreshing, and verifying the page shows "No A/B Test" heading

Starting URL: http://the-internet.herokuapp.com/abtest

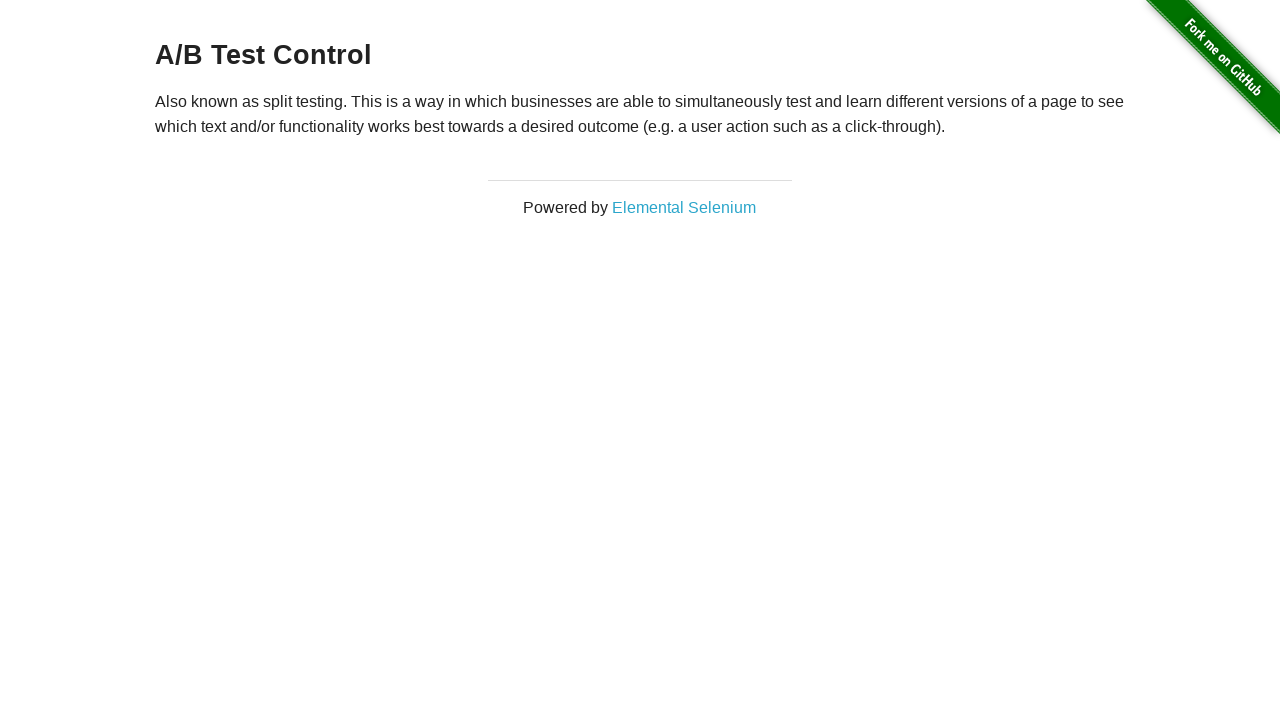

Navigated to A/B test page
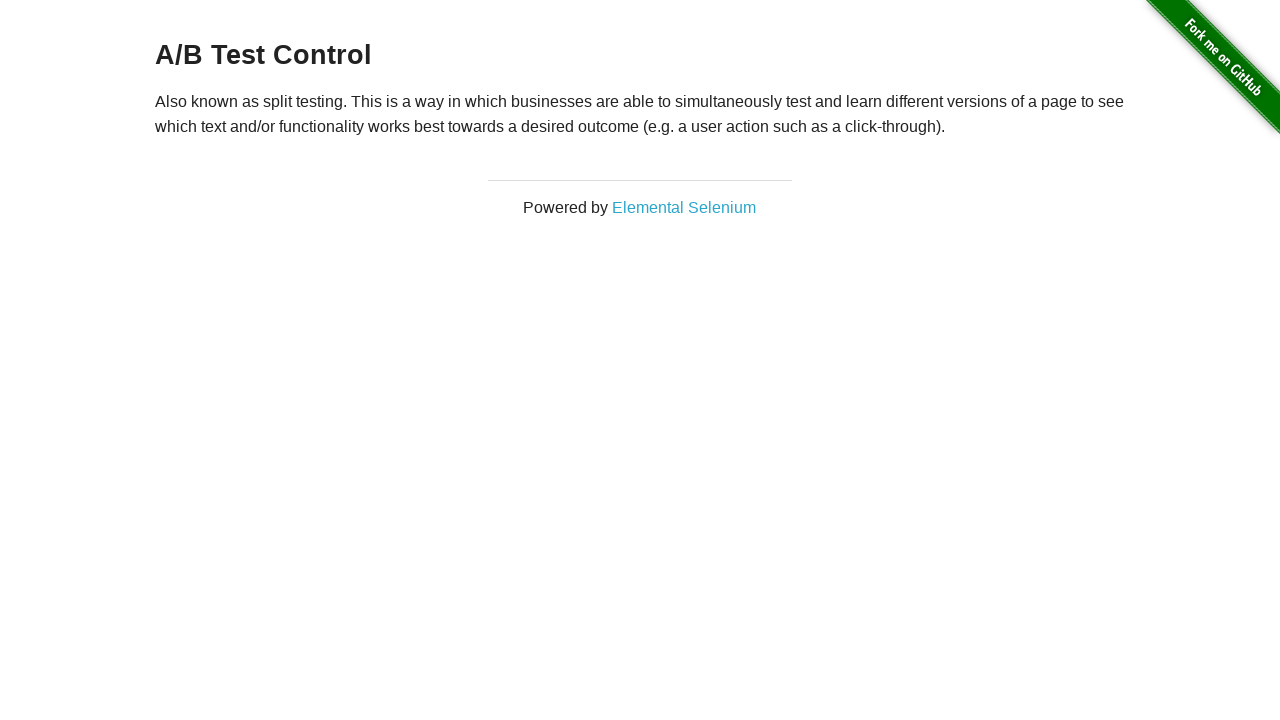

Retrieved heading text content
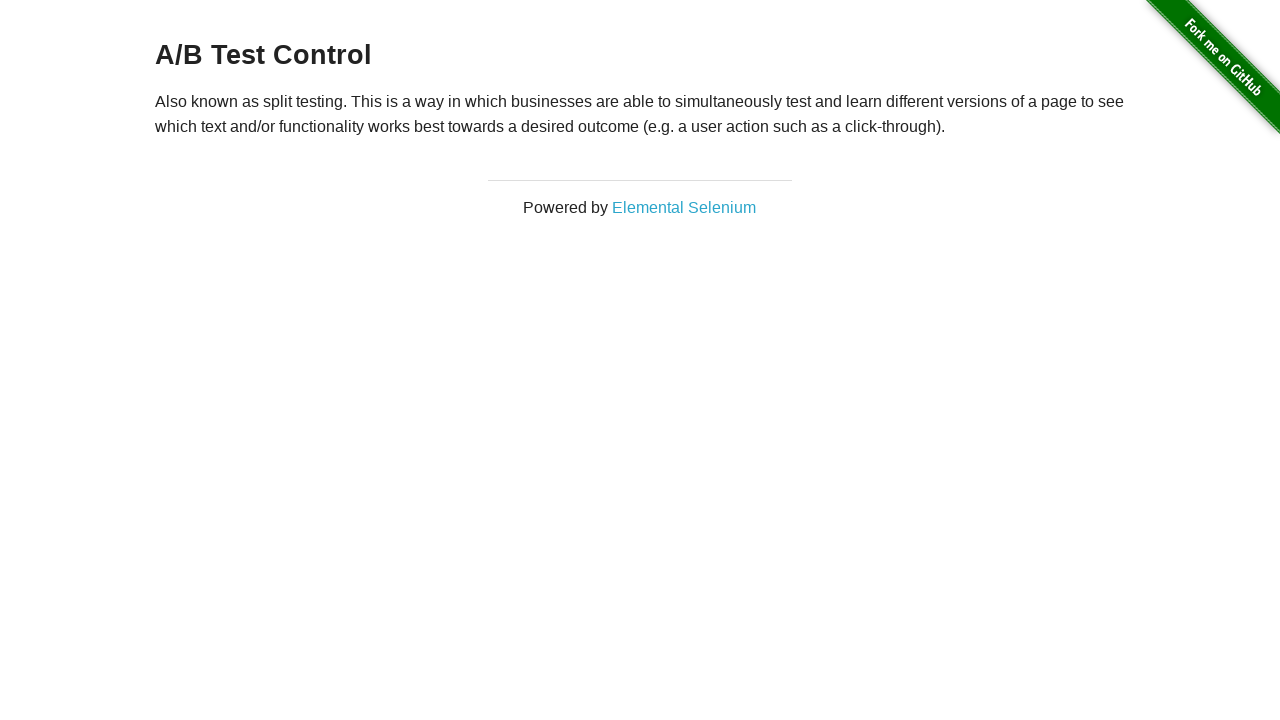

Added optimizelyOptOut cookie to opt out of A/B test
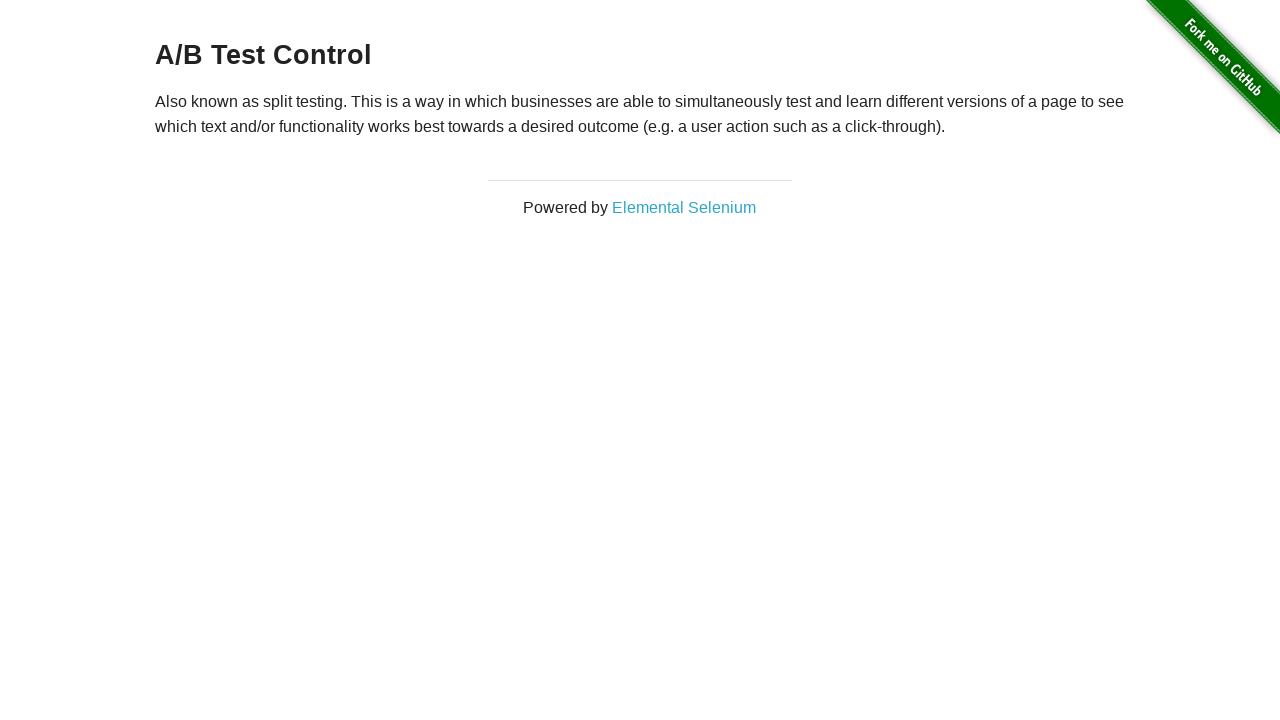

Reloaded page after adding opt-out cookie
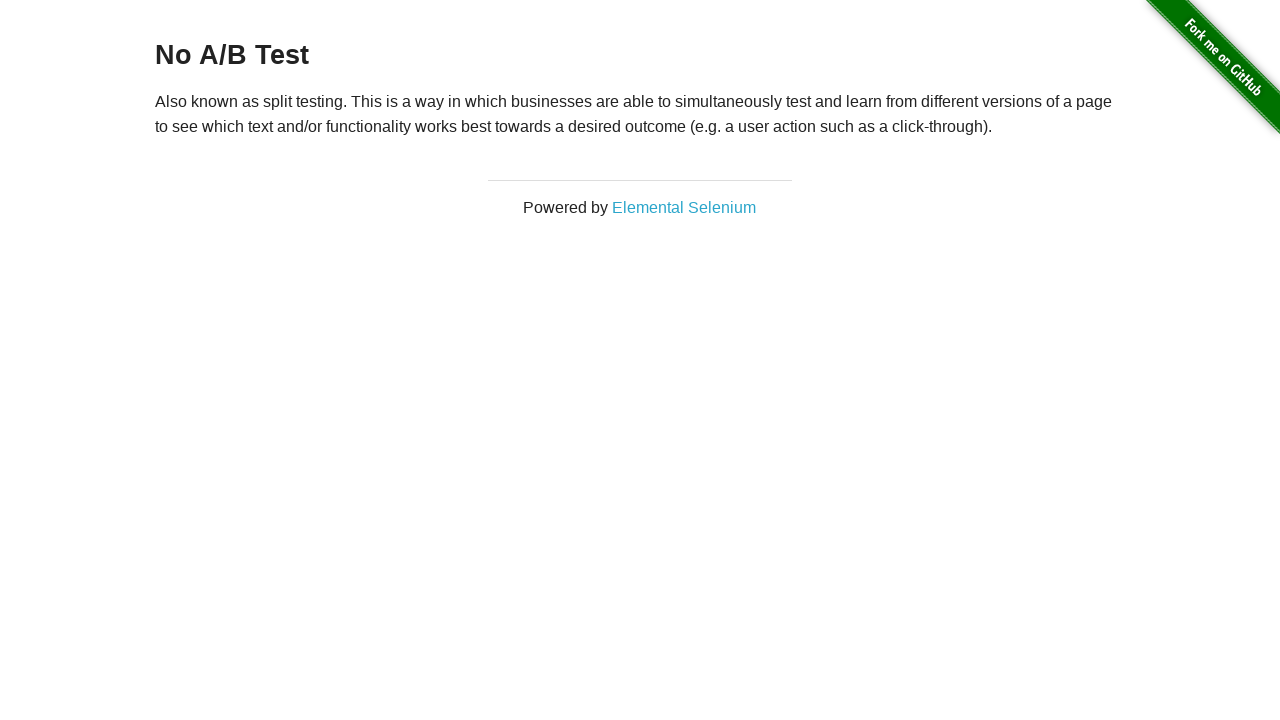

Waited for heading to load after opt-out
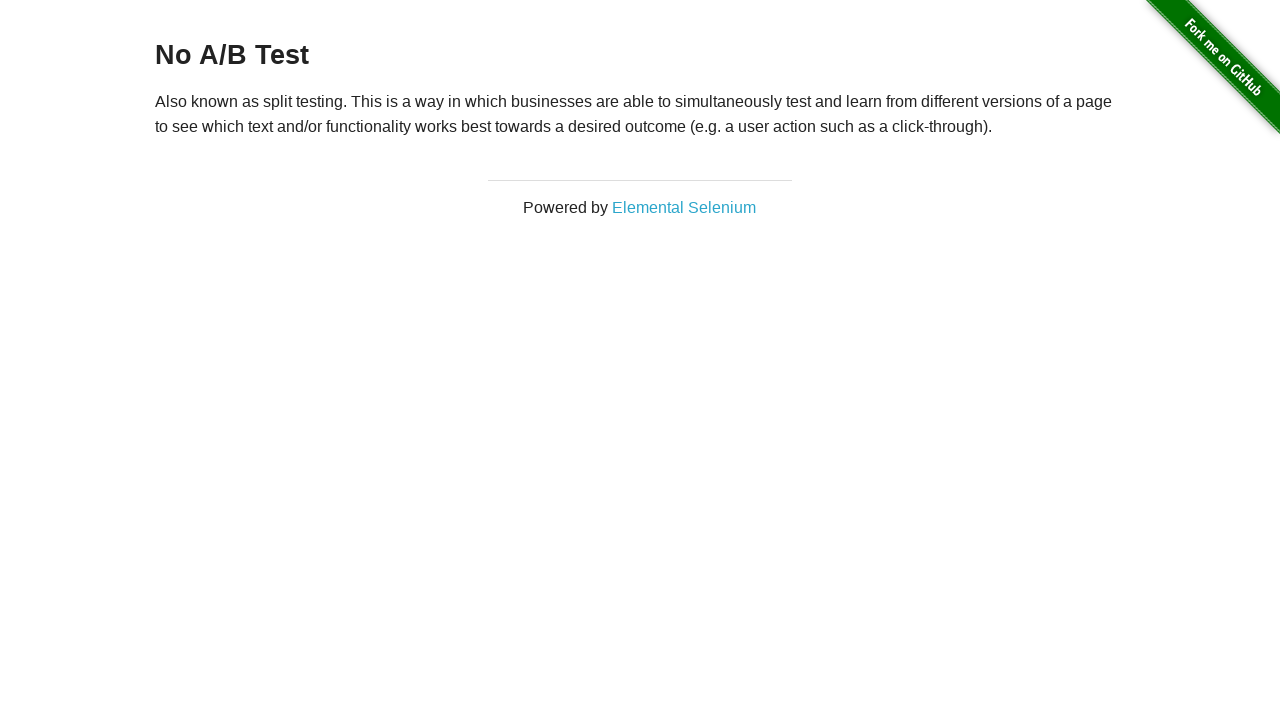

Verified final heading text: 'No A/B Test' shows 'No A/B Test' state
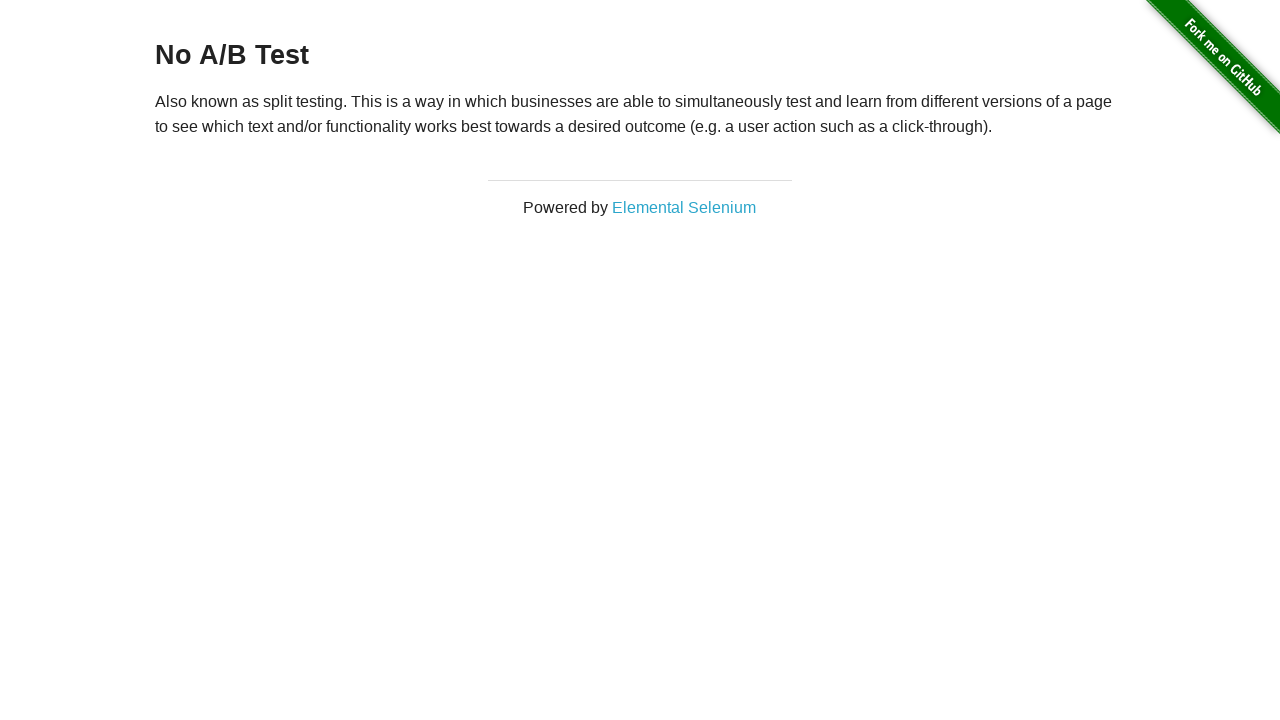

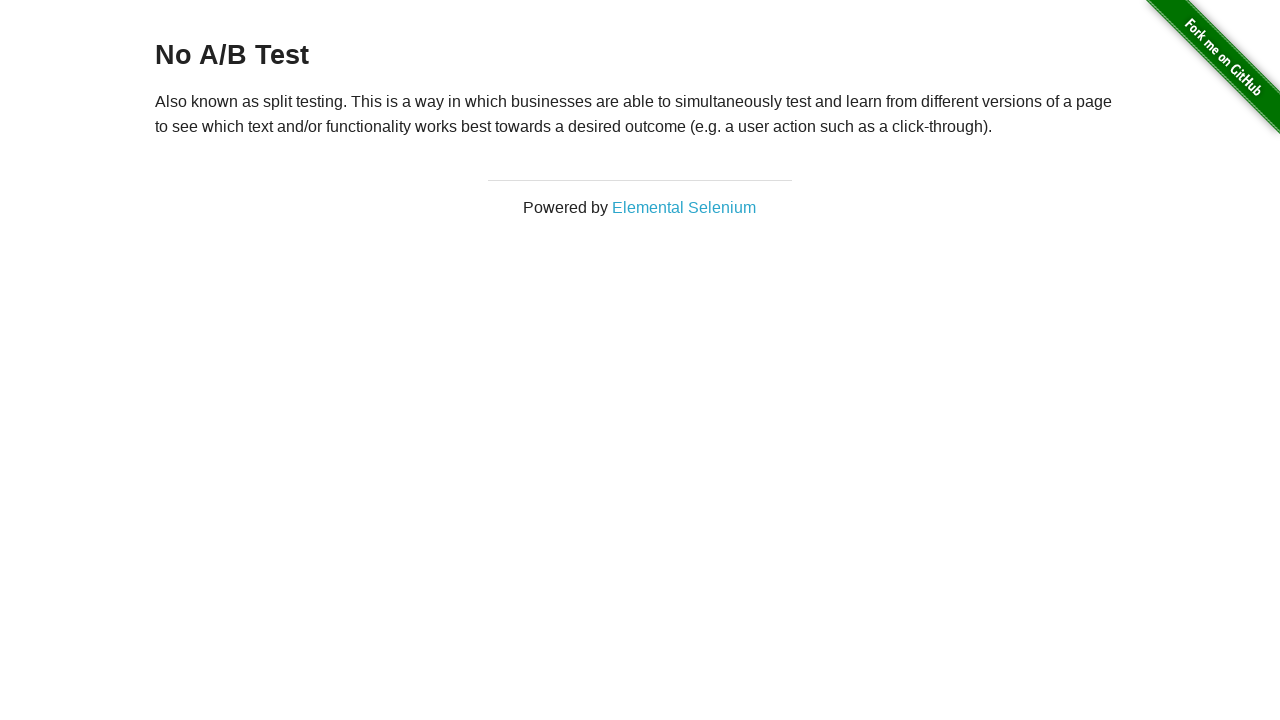